Tests that a disabled button is properly detected within an iframe.

Starting URL: https://www.w3schools.com/tags/tryit.asp?filename=tryhtml_button_disabled

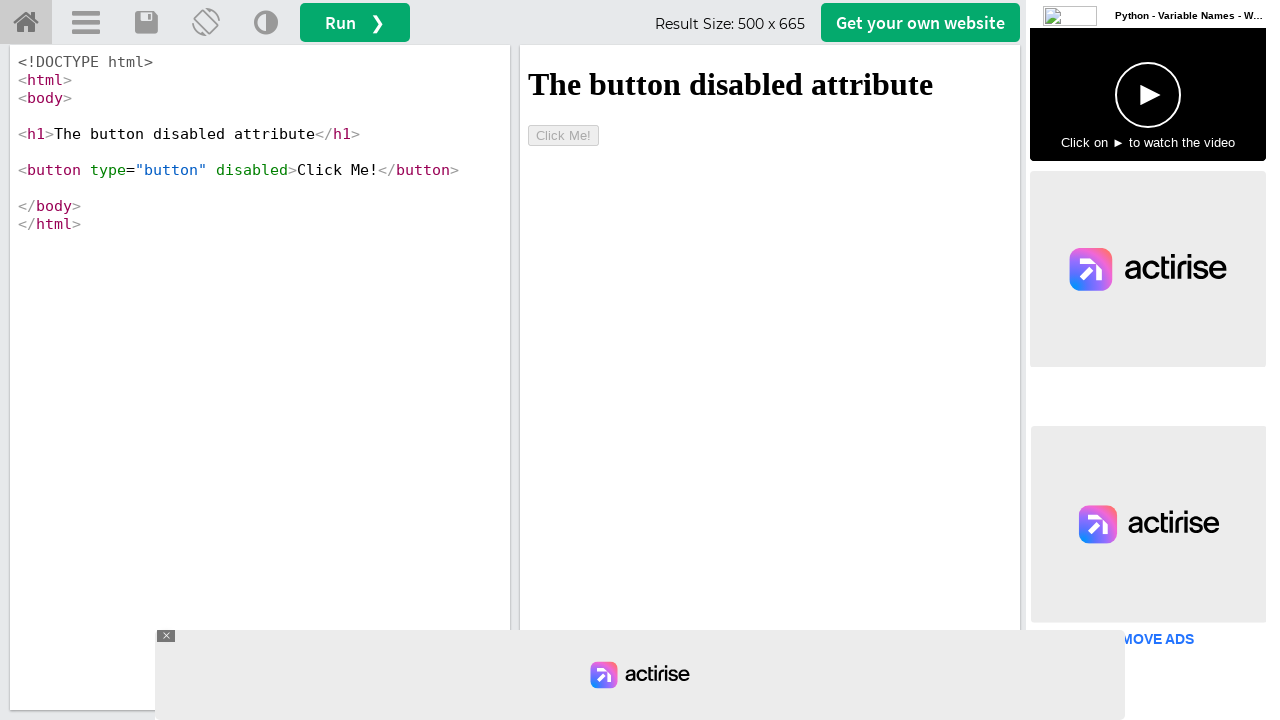

Located iframe with ID 'iframeResult'
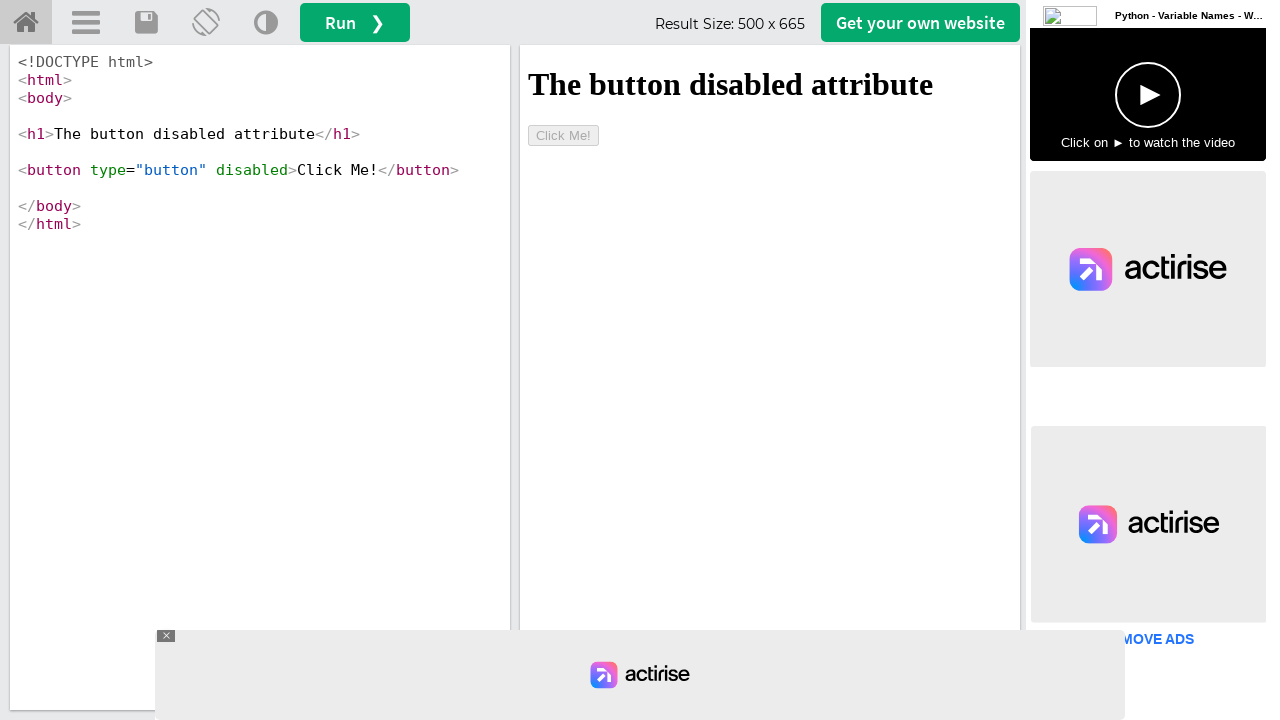

Located button element within iframe
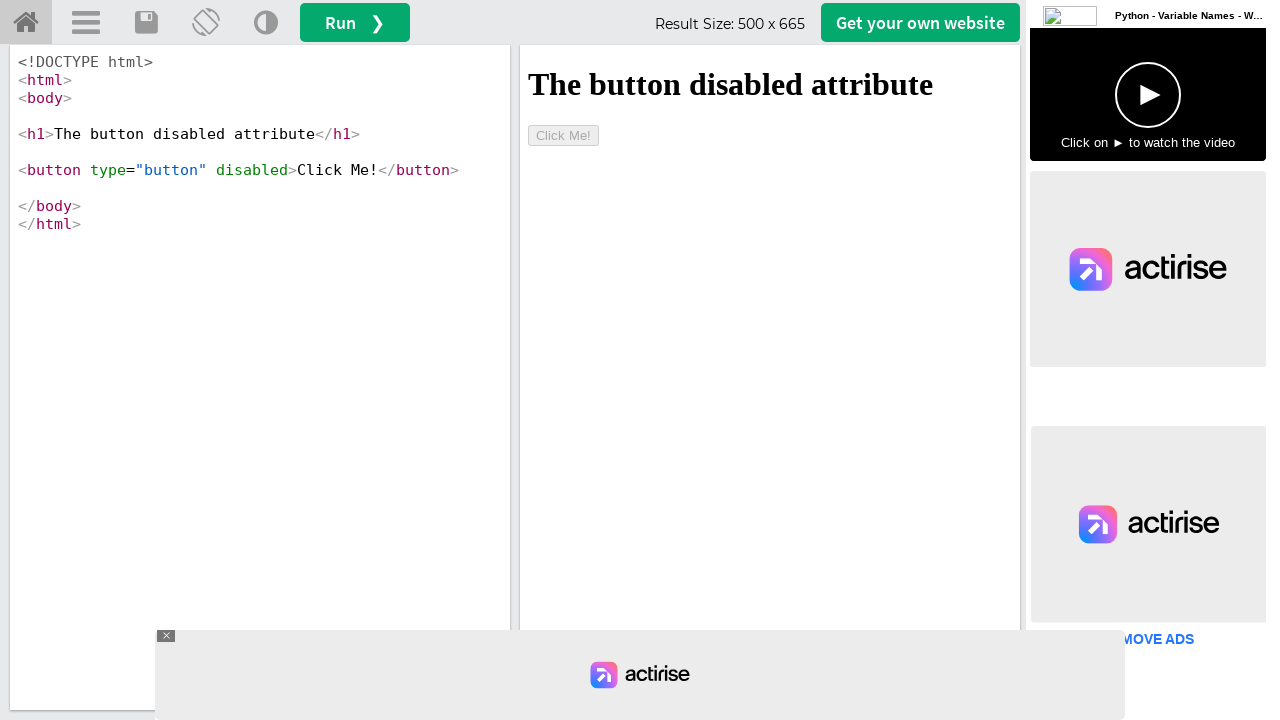

Button became visible
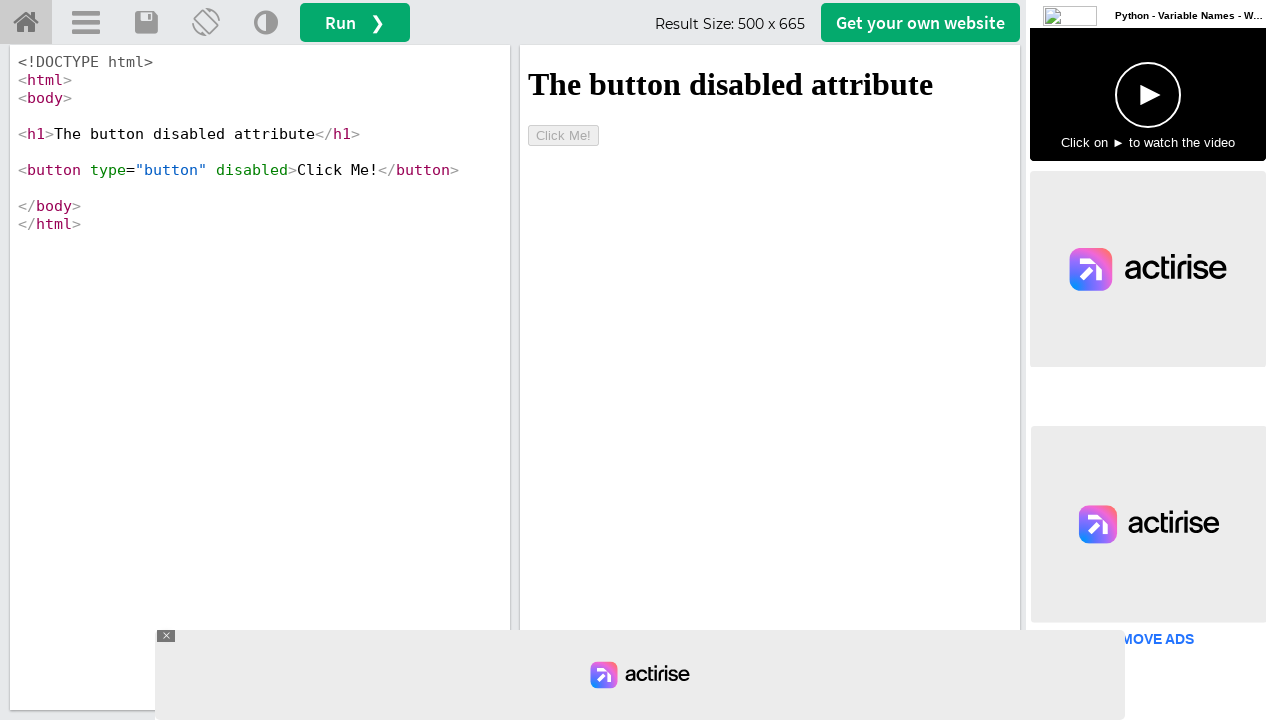

Verified that button is disabled
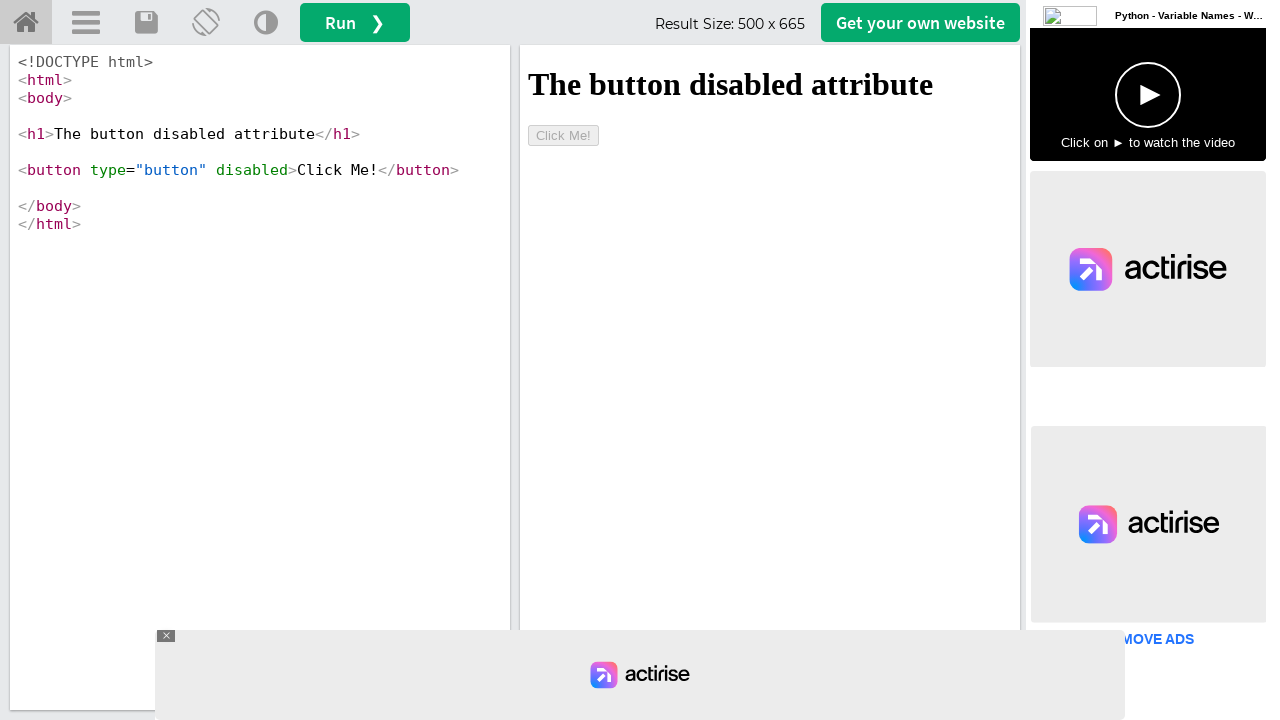

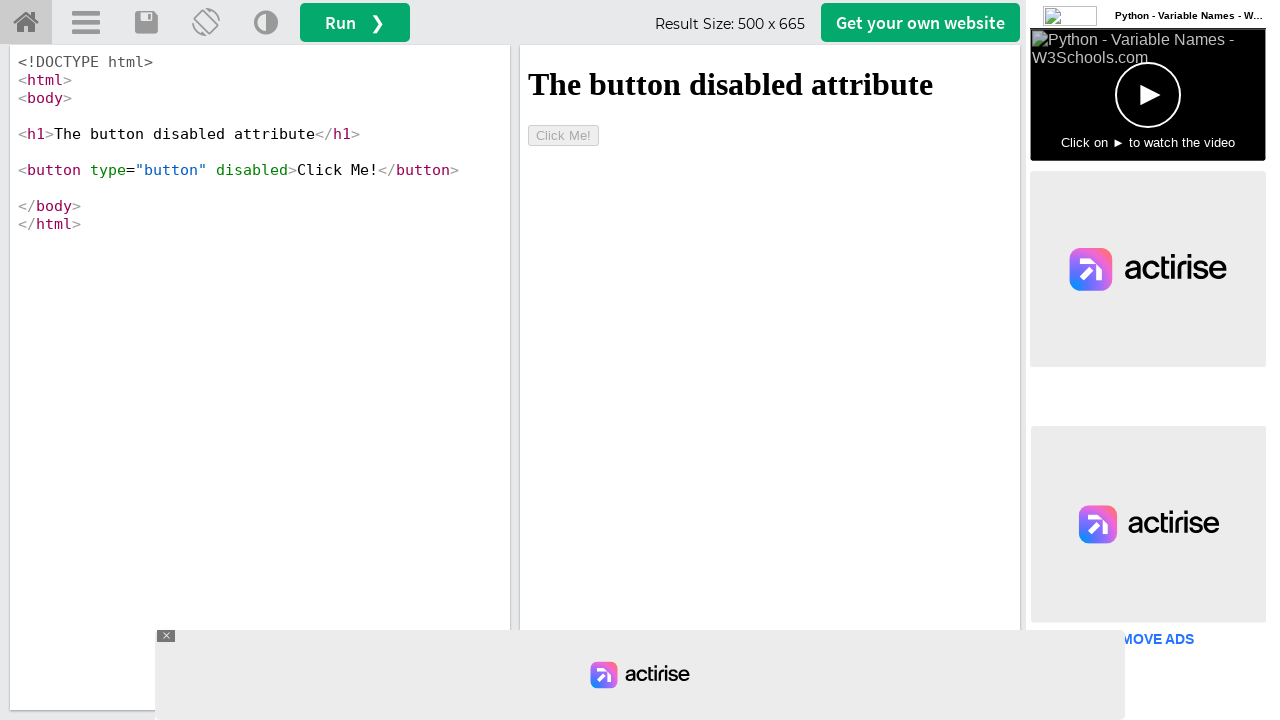